Tests decimal number input by entering 56.9

Starting URL: https://algont.github.io/react-calculator/

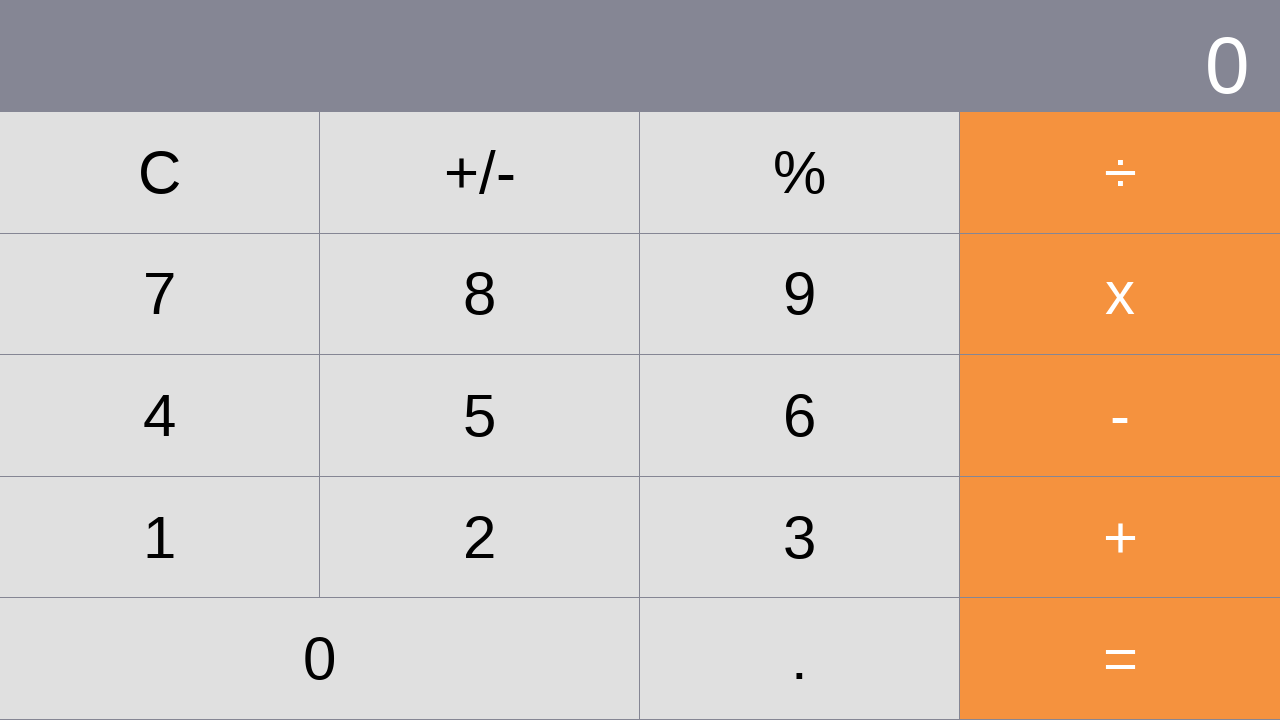

Clicked button 5 at (480, 415) on xpath=//*[@id="root"]/div/div[2]/div[3]/div[2]
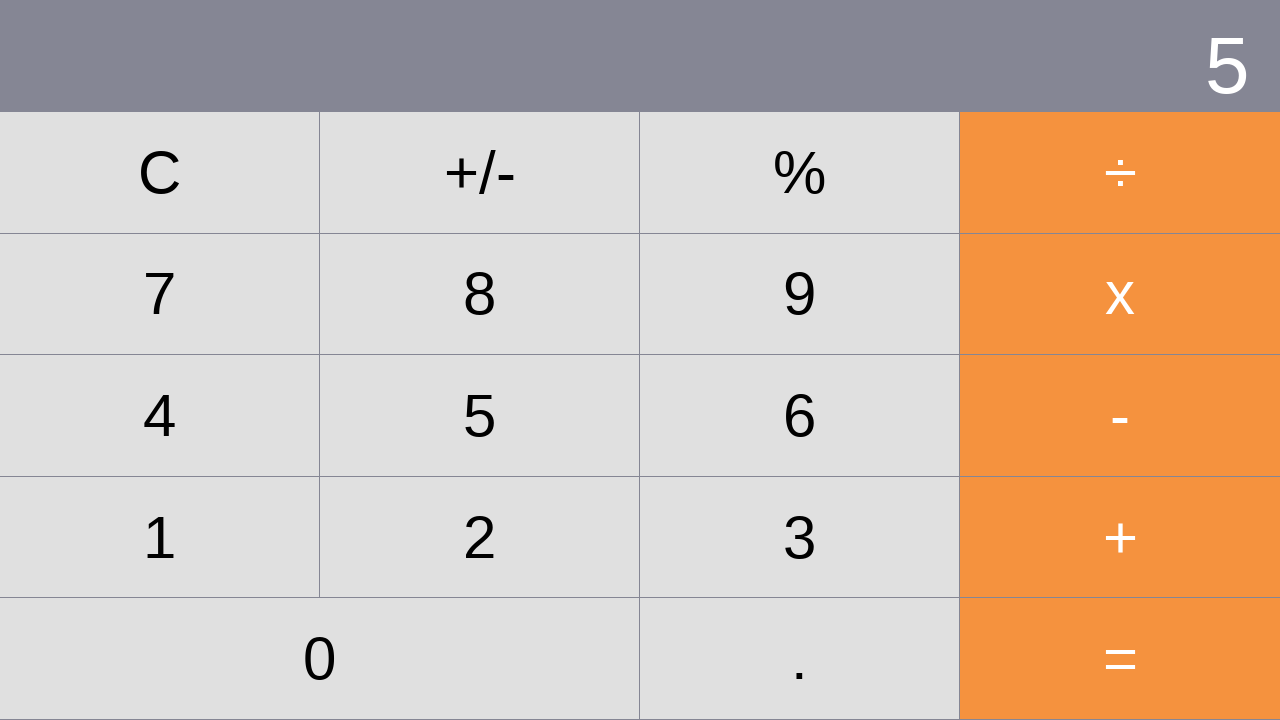

Clicked button 6 at (800, 415) on xpath=//*[@id="root"]/div/div[2]/div[3]/div[3]
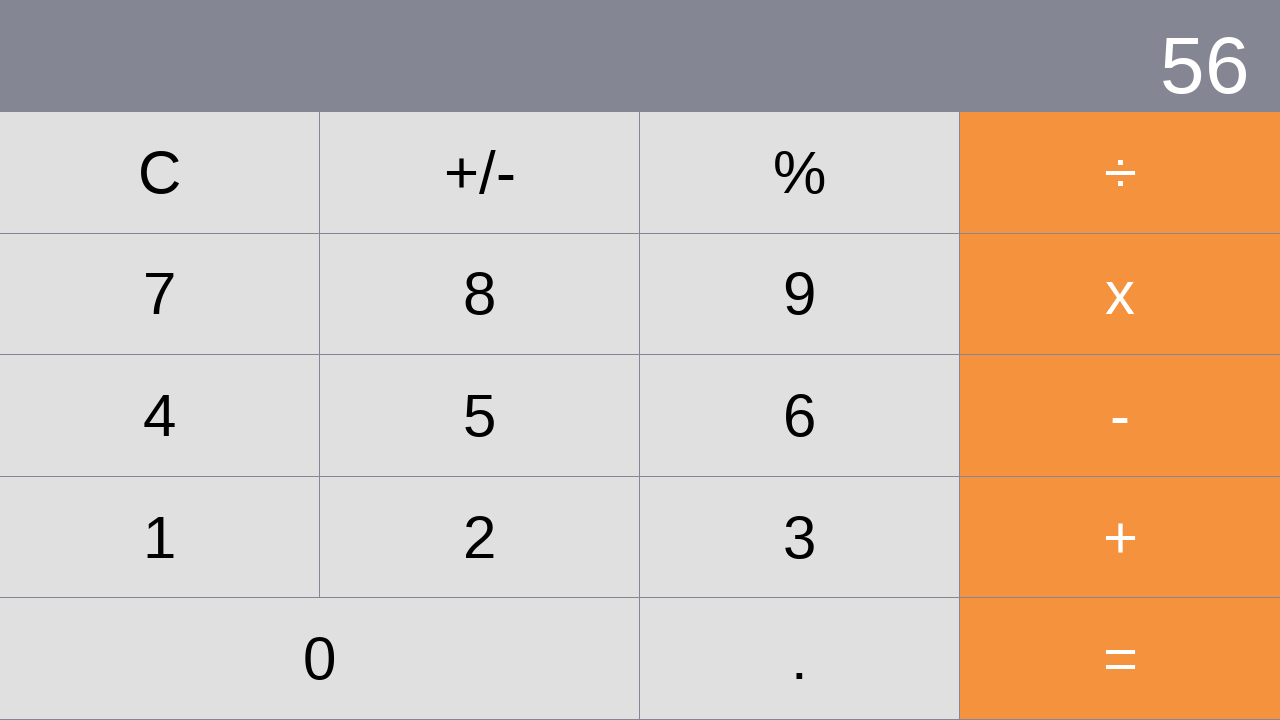

Clicked decimal point button at (800, 659) on xpath=//*[@id="root"]/div/div[2]/div[5]/div[2]
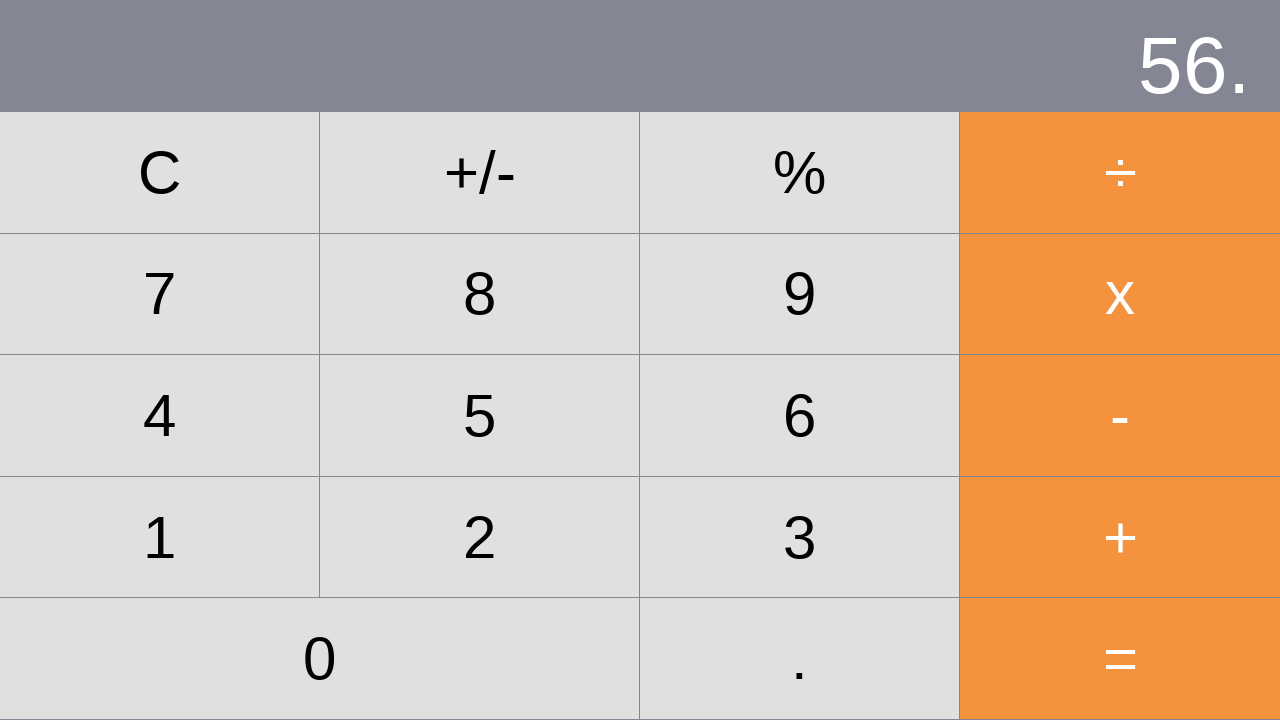

Clicked button 9 at (800, 294) on xpath=//*[@id="root"]/div/div[2]/div[2]/div[3]
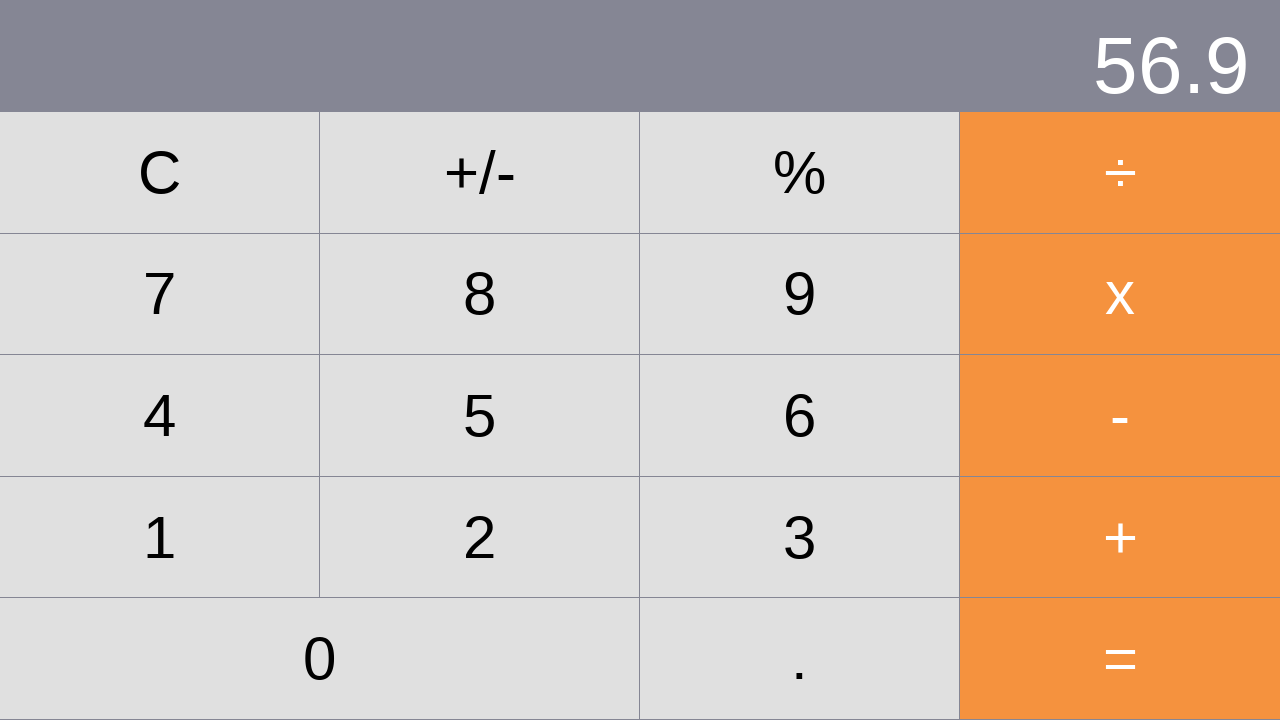

Verified display element loaded showing result 56.9
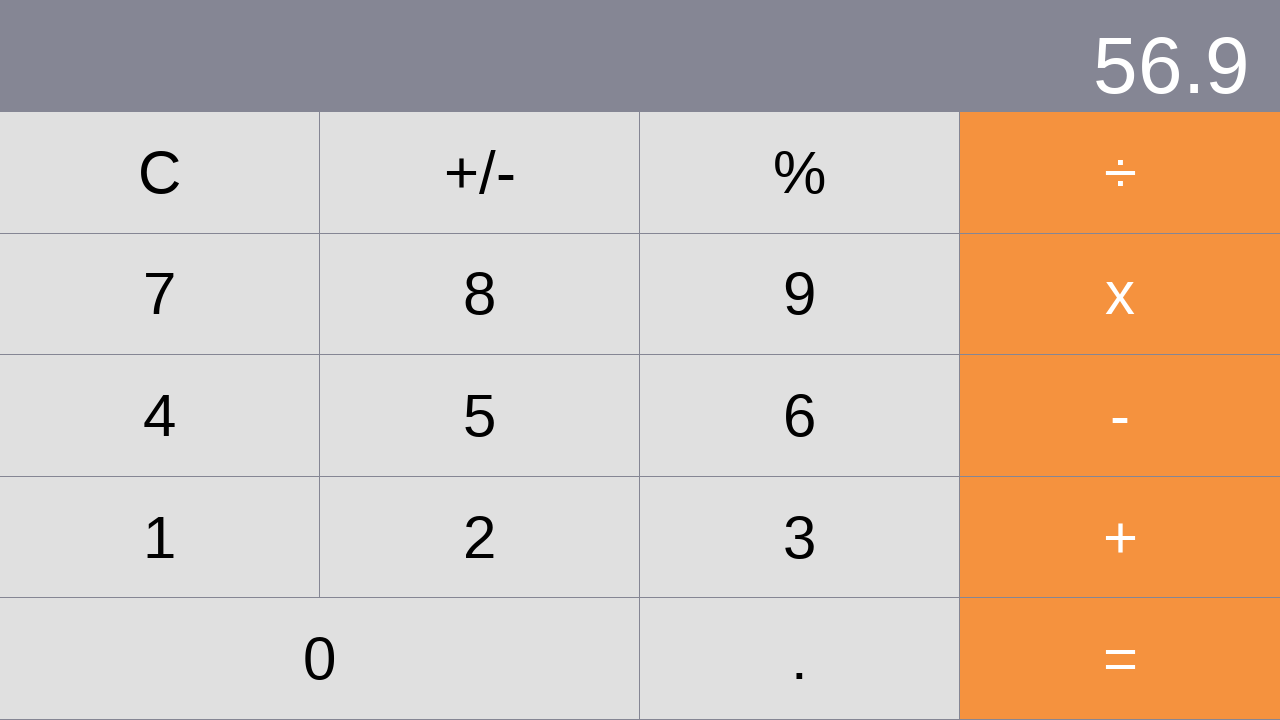

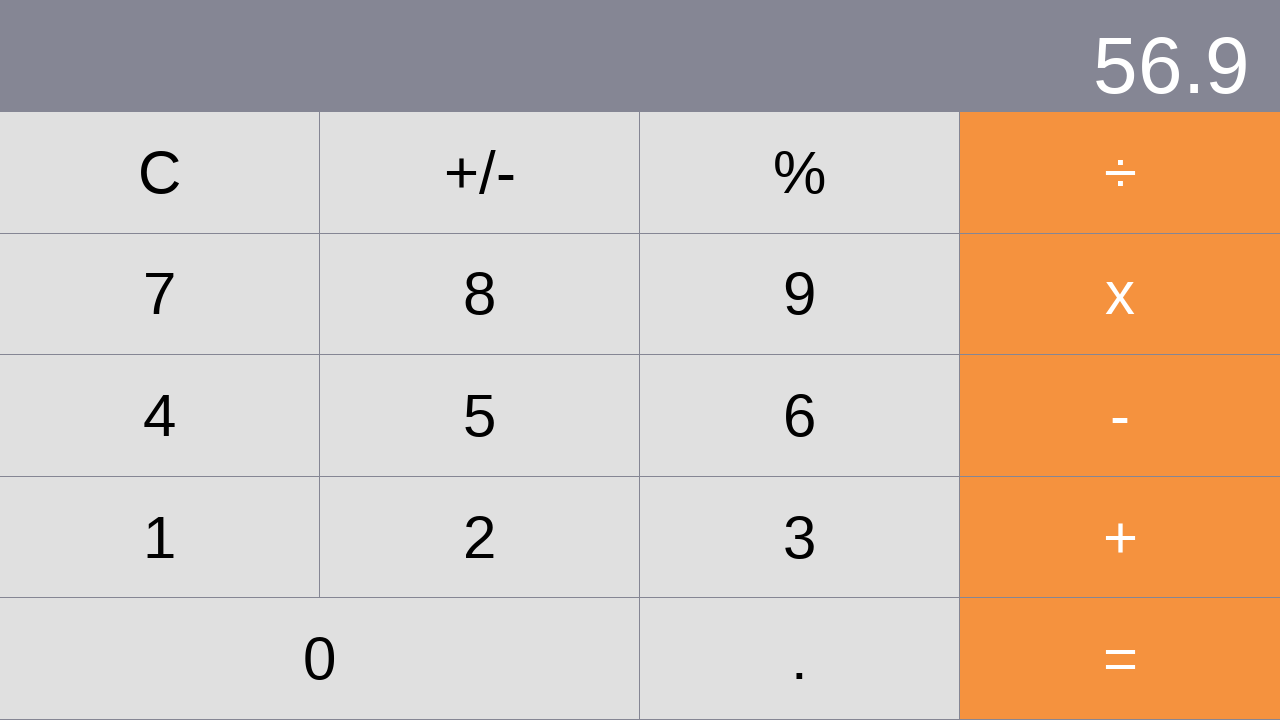